Tests a custom jQuery UI dropdown by clicking to open it, waiting for options to load, and selecting the "Faster" option from the speed menu.

Starting URL: https://jqueryui.com/resources/demos/selectmenu/default.html

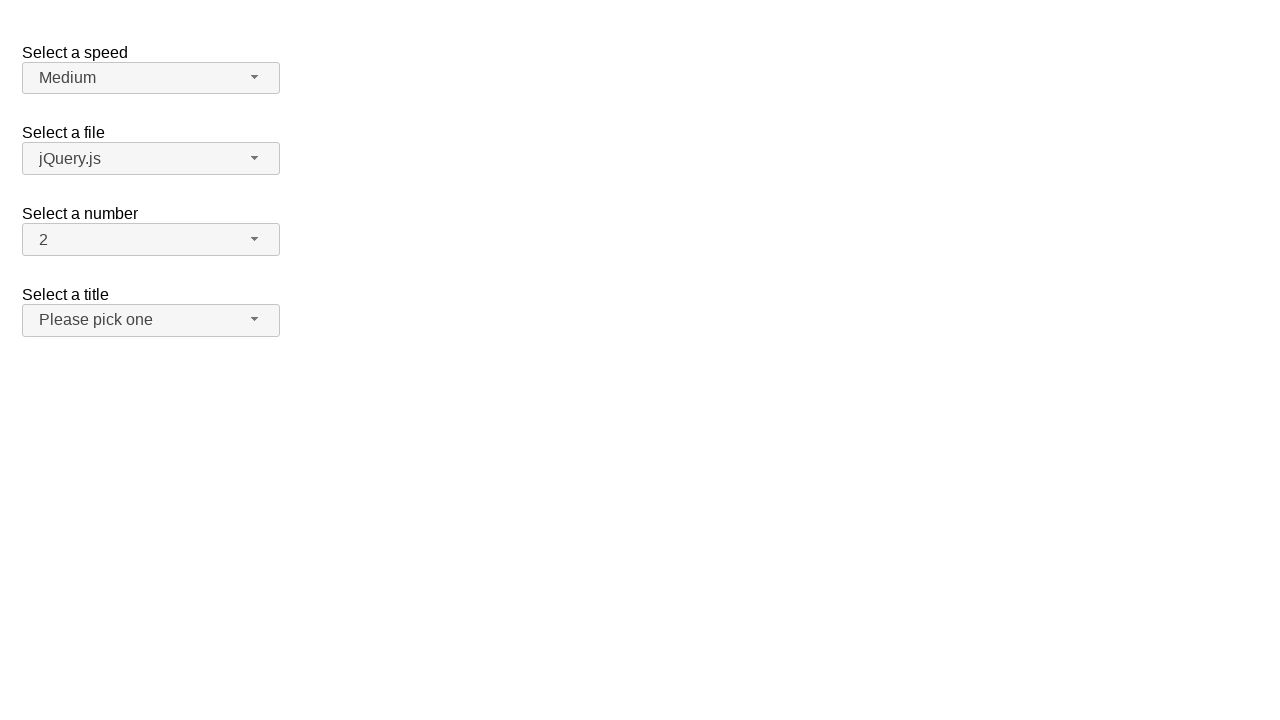

Clicked speed dropdown button to open the menu at (151, 78) on #speed-button
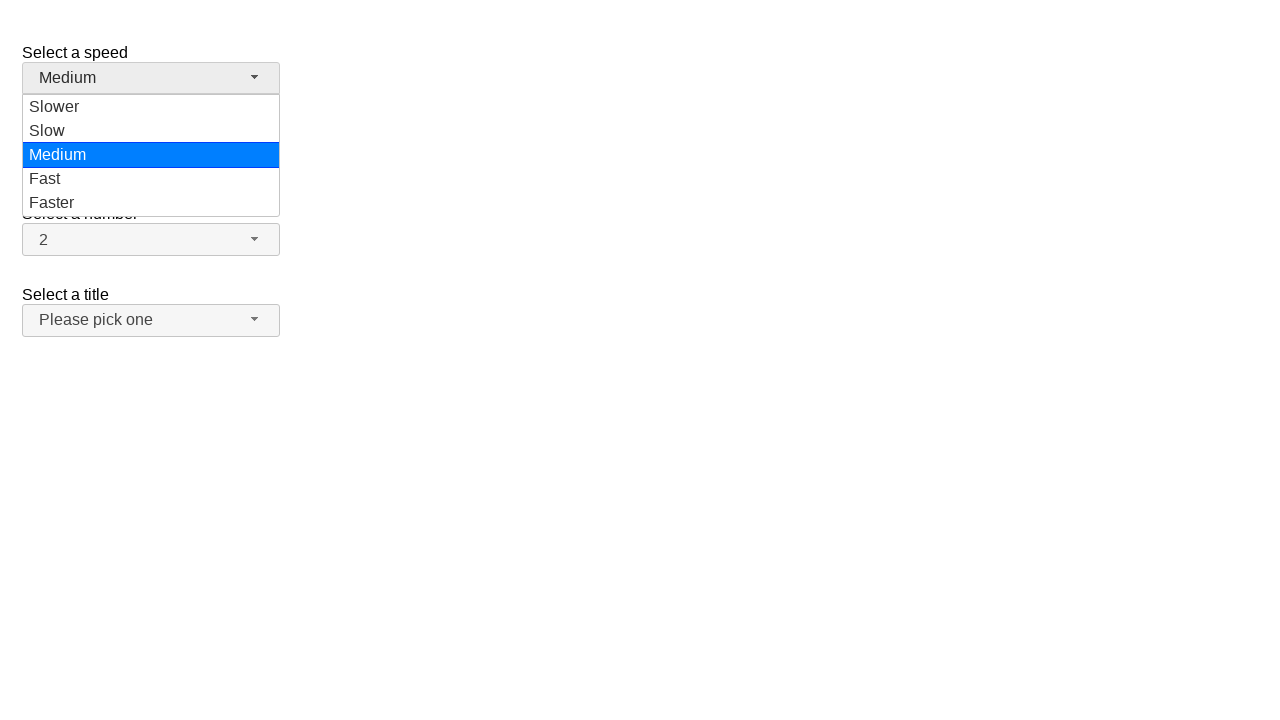

Waited for dropdown options to load
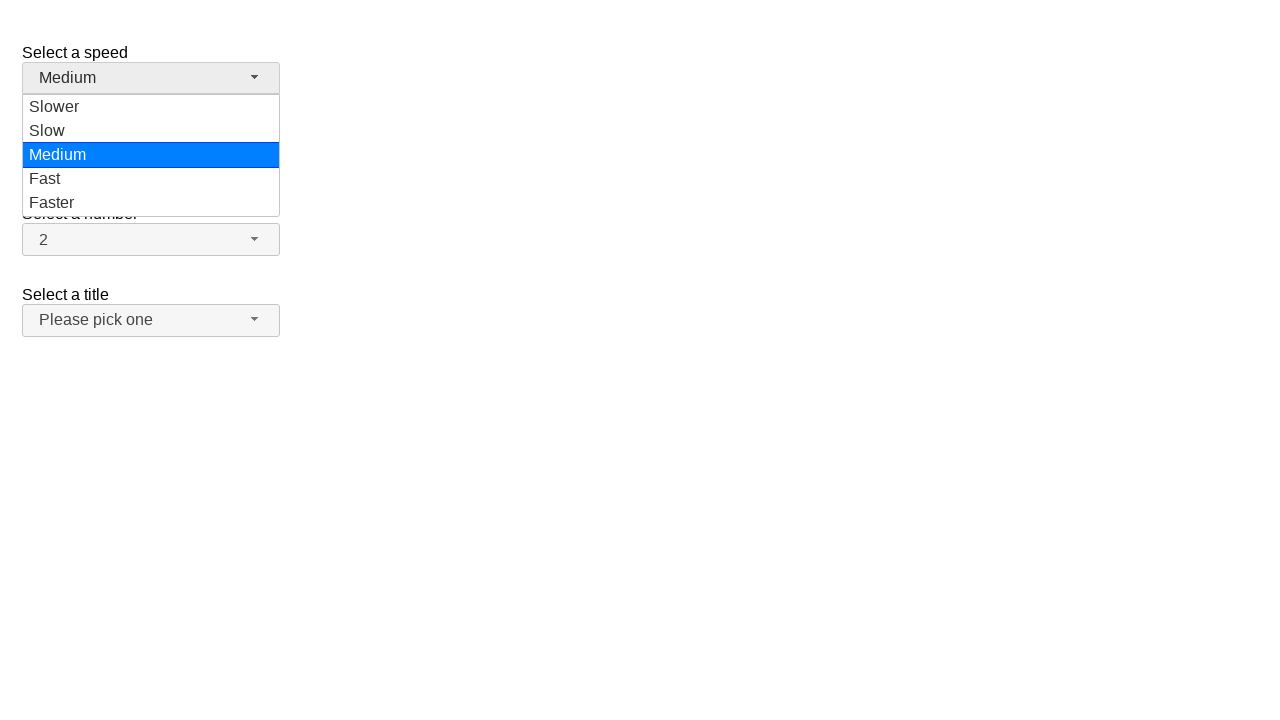

Selected 'Faster' option from the speed dropdown menu at (151, 203) on ul#speed-menu div[role='option']:has-text('Faster')
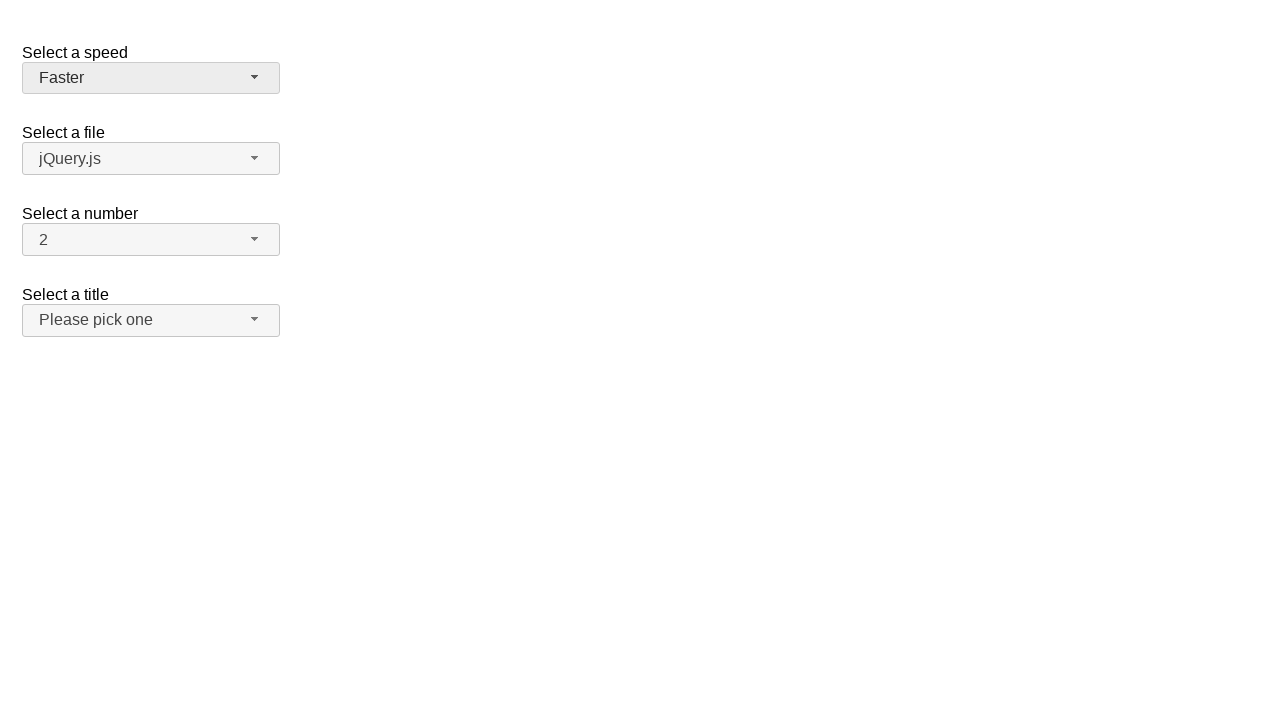

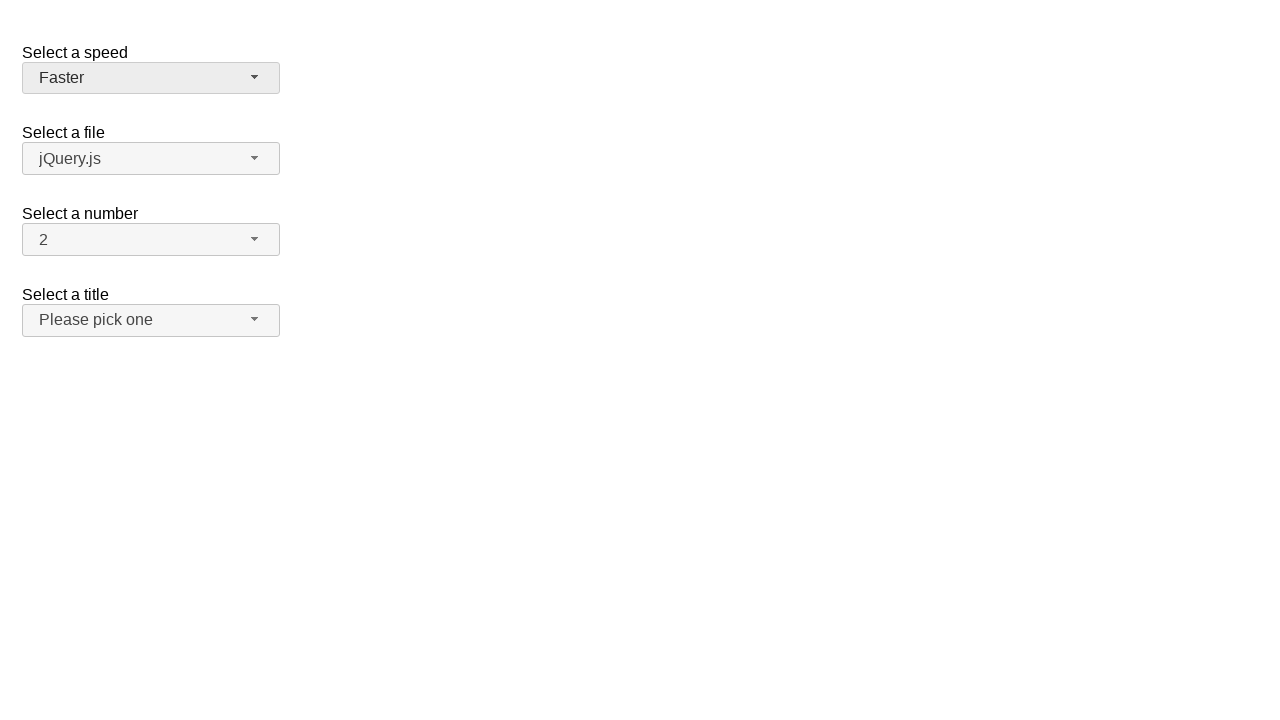